Tests selecting the third radio button option (rd3) and verifies it is properly selected

Starting URL: https://testpages.herokuapp.com/styled/basic-html-form-test.html

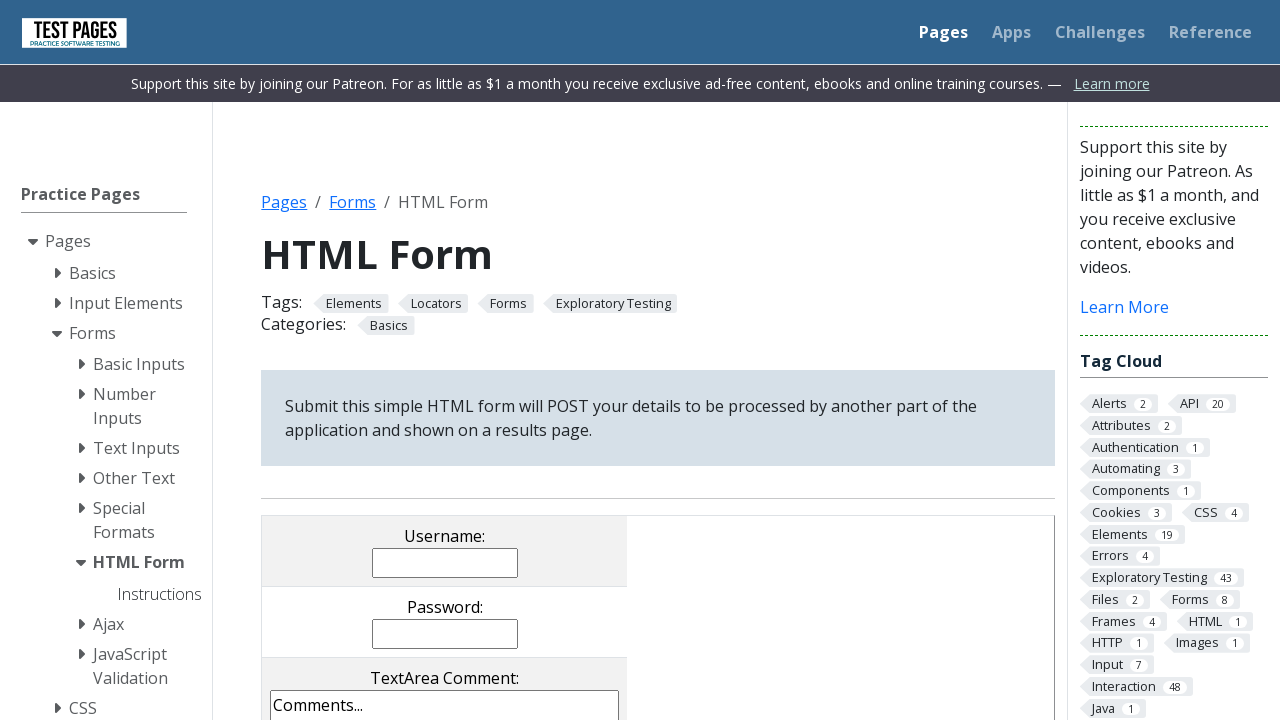

Navigated to basic HTML form test page
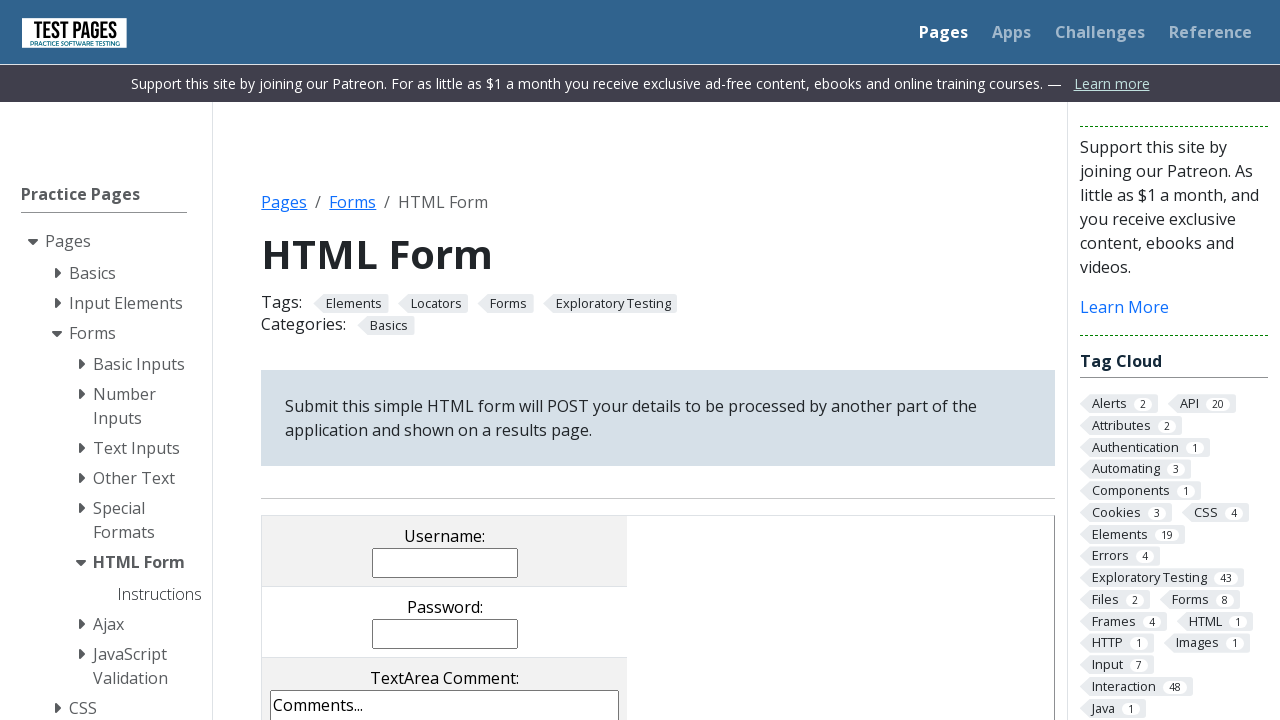

Selected third radio button option (rd3) at (488, 360) on input[name='radioval'][value='rd3']
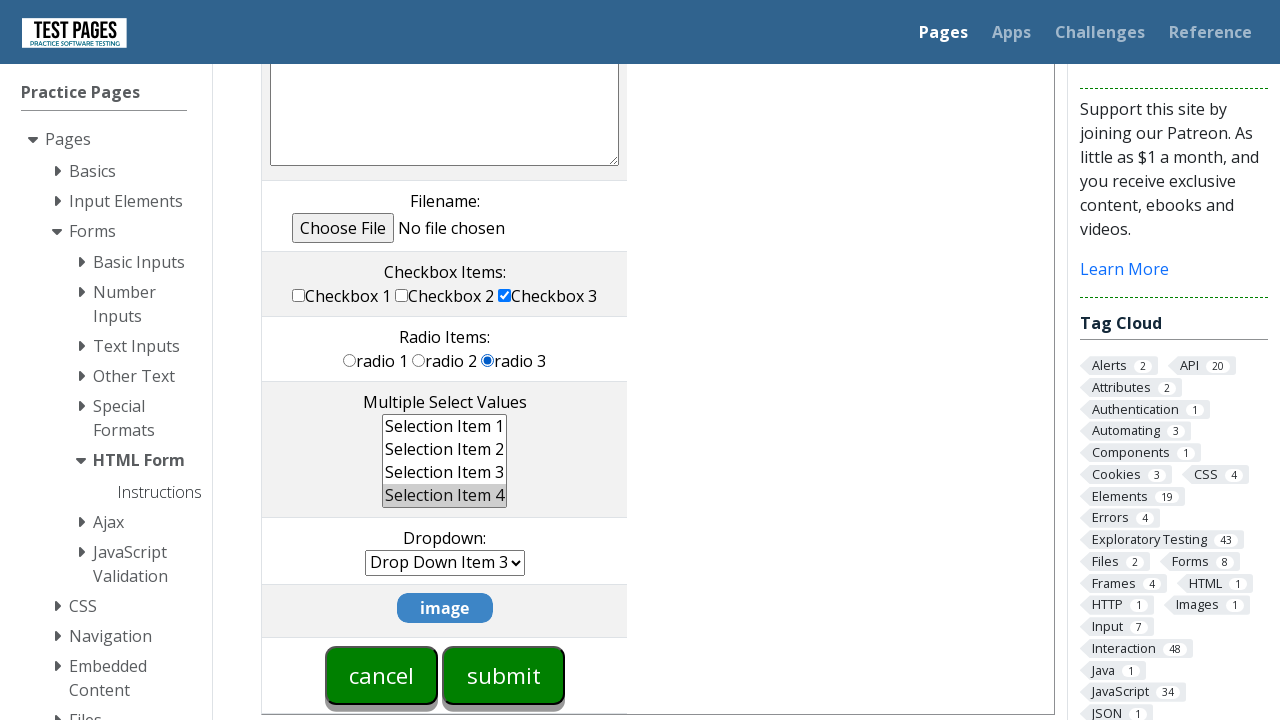

Verified that radio button option rd3 is selected
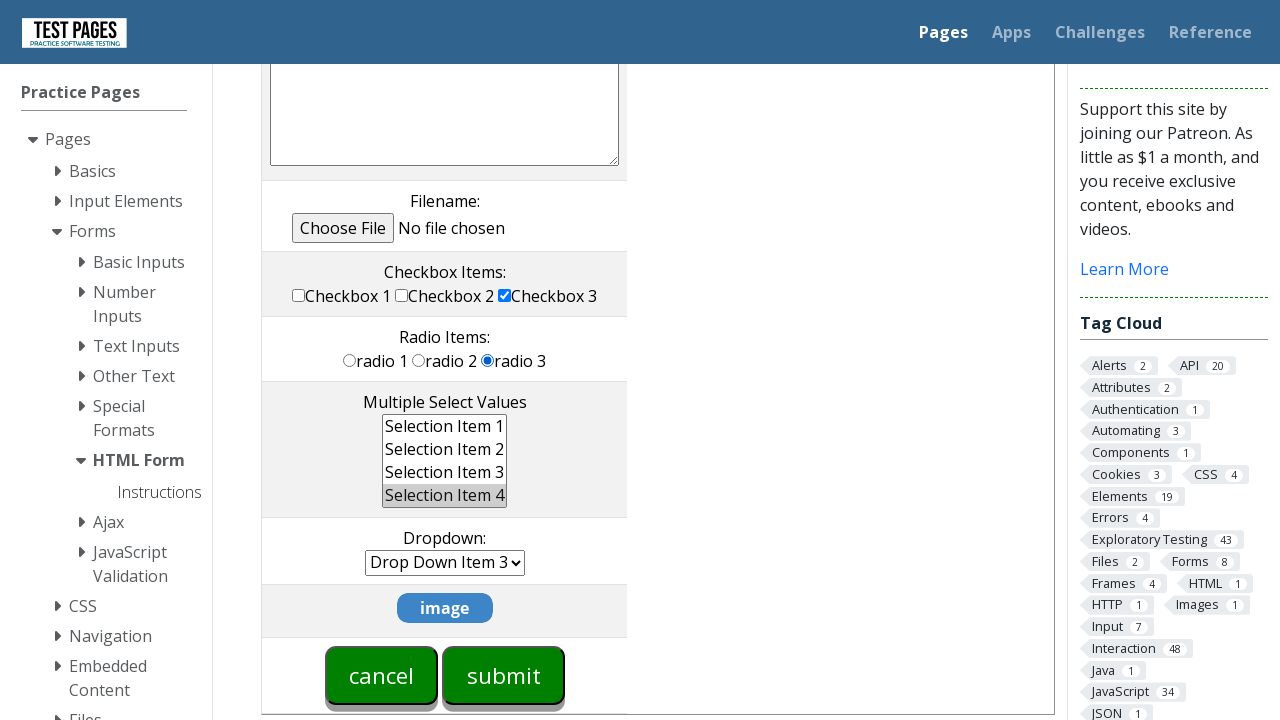

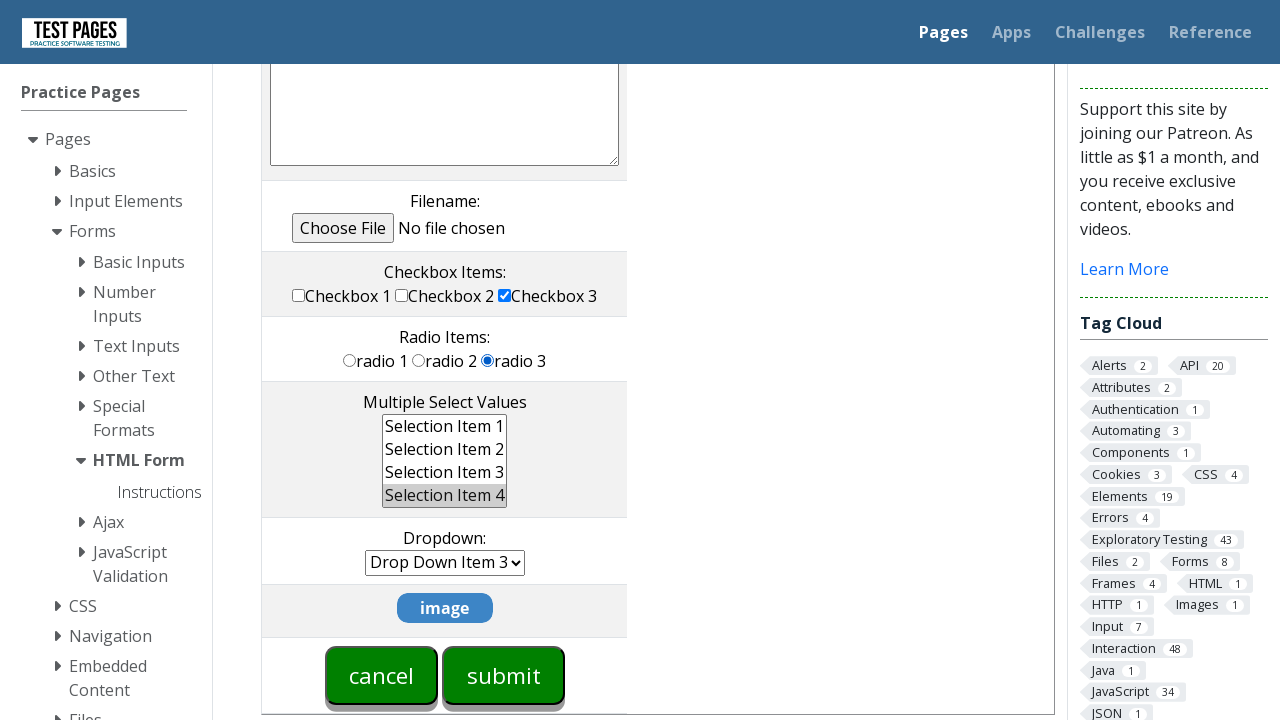